Tests UUID generation by clicking the Generate button and verifying that a valid UUID is displayed in the correct format

Starting URL: https://qatask.netlify.app/

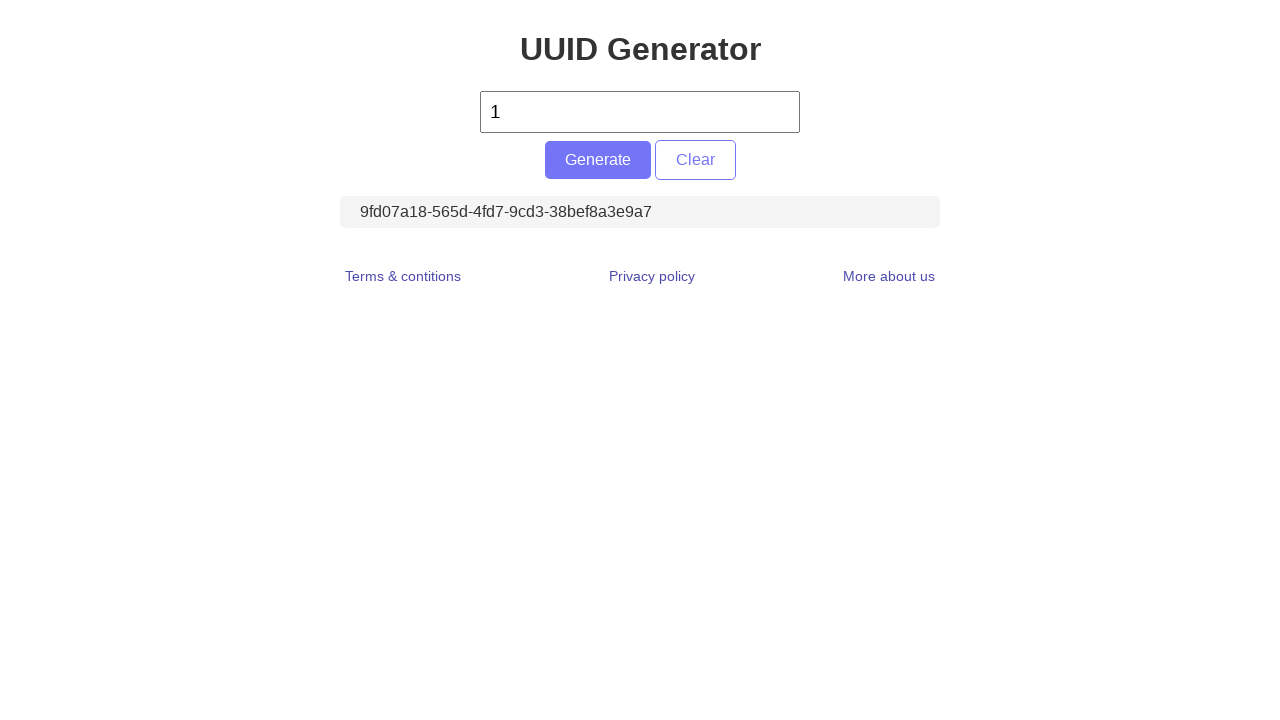

Clicked Generate button to create a UUID at (598, 160) on #generate
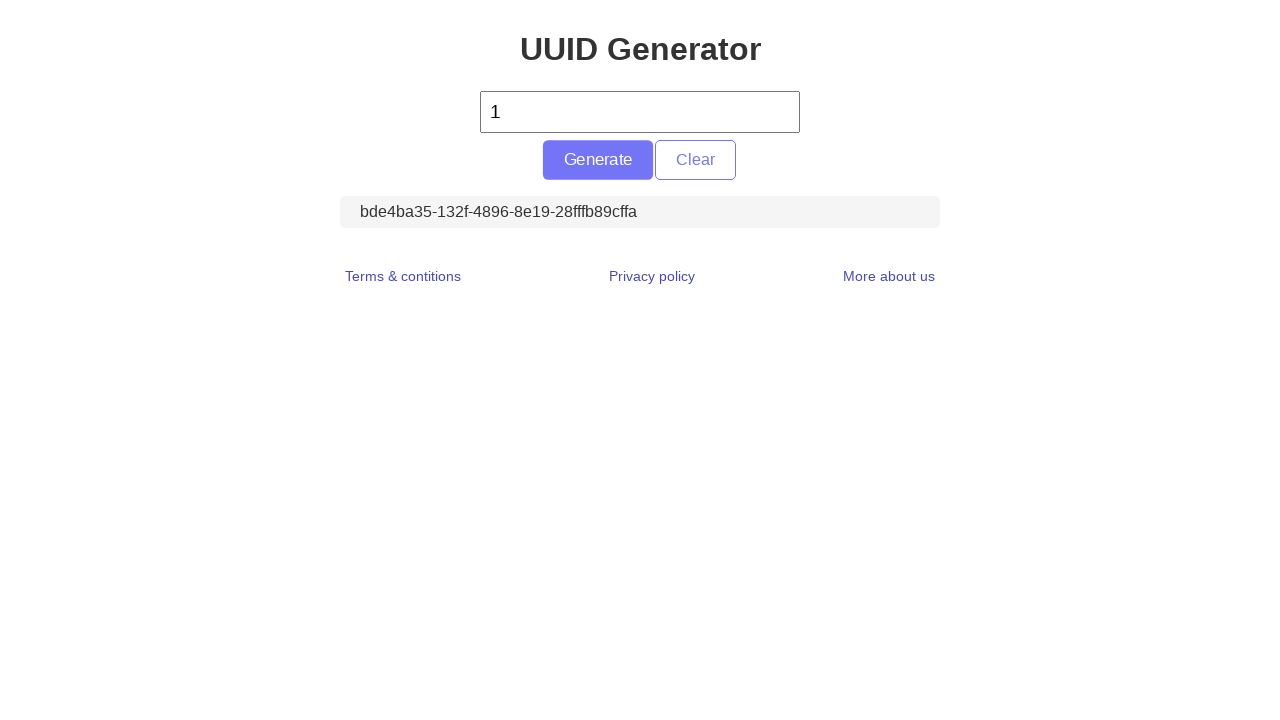

UUID element became visible
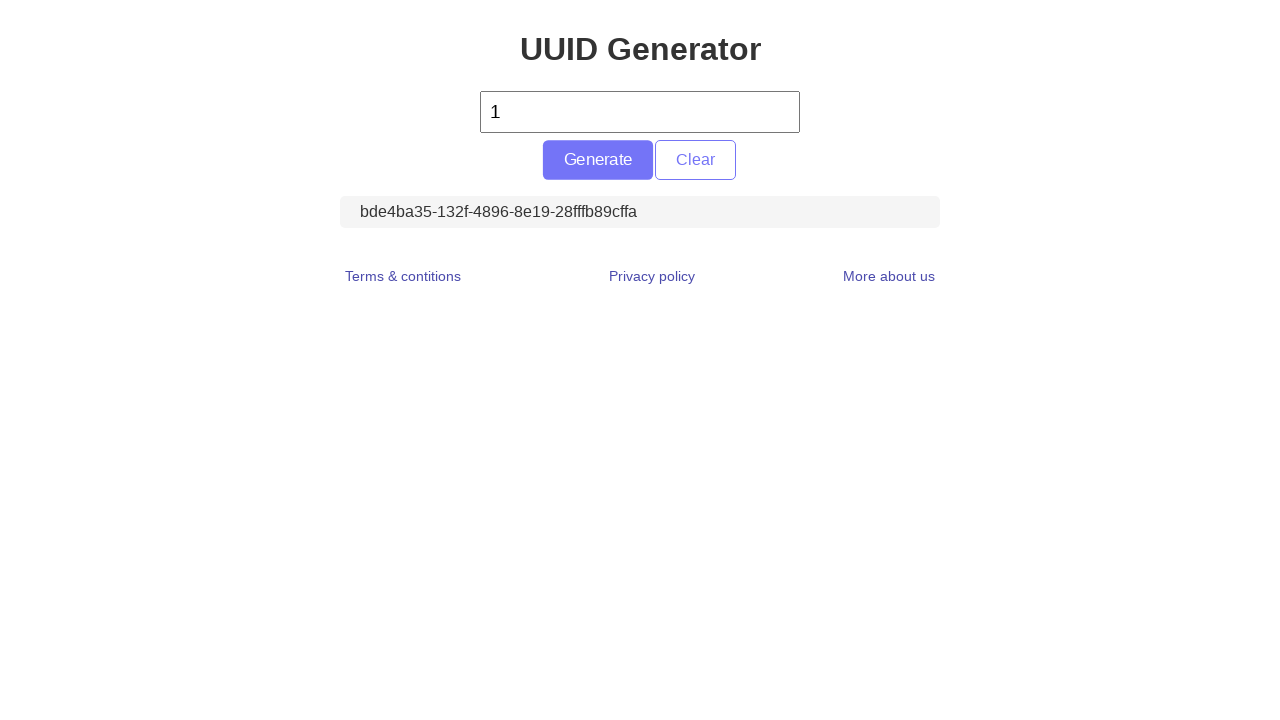

Retrieved UUID text: bde4ba35-132f-4896-8e19-28fffb89cffa
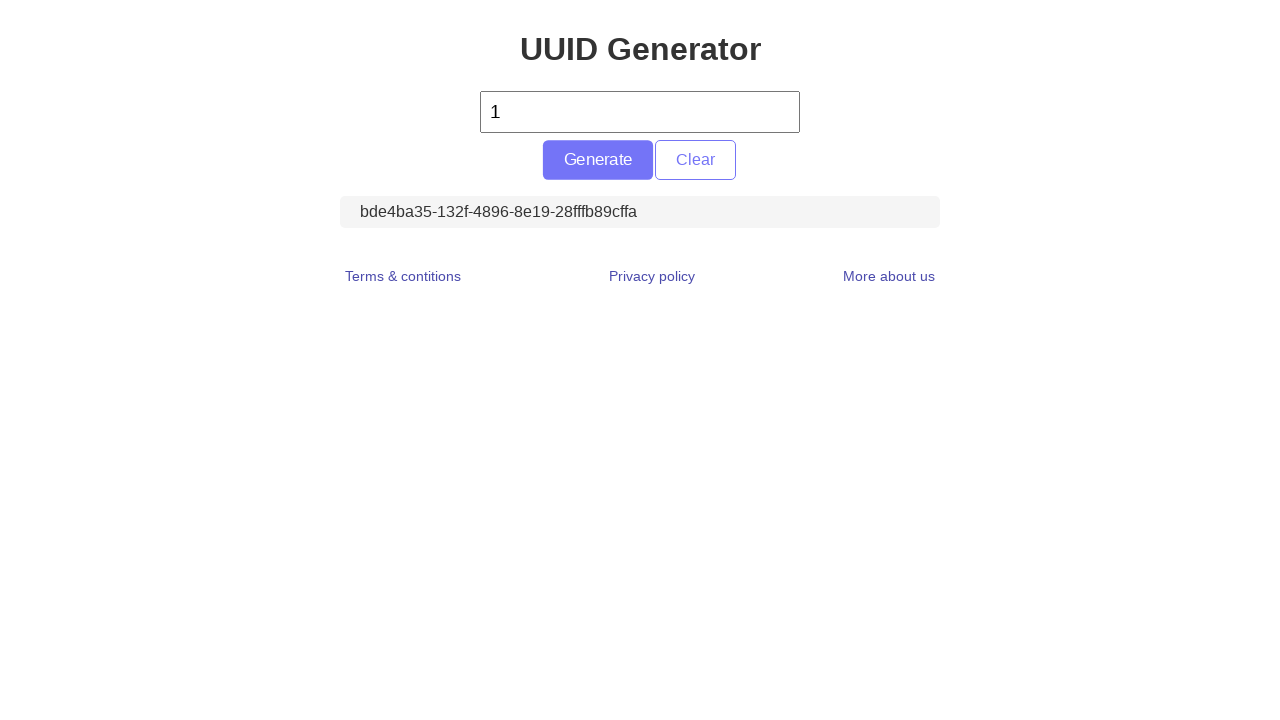

Verified that UUID text is not empty
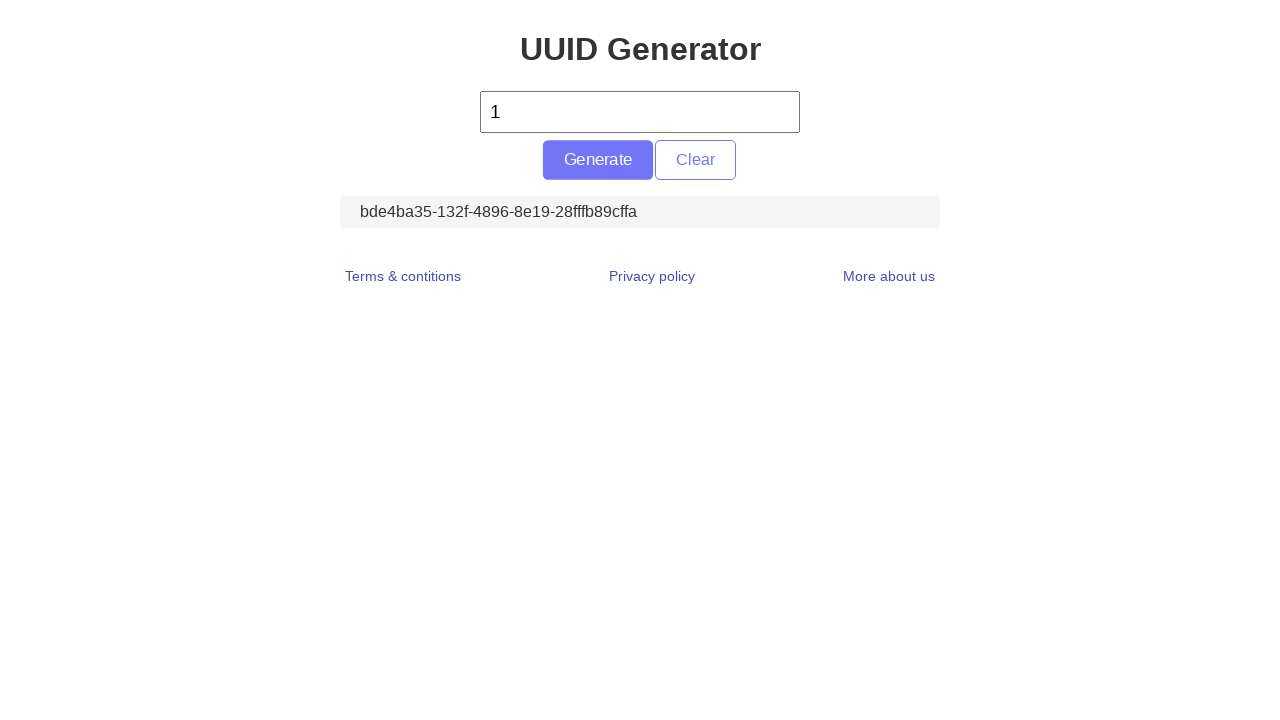

Verified UUID matches valid UUID format: bde4ba35-132f-4896-8e19-28fffb89cffa
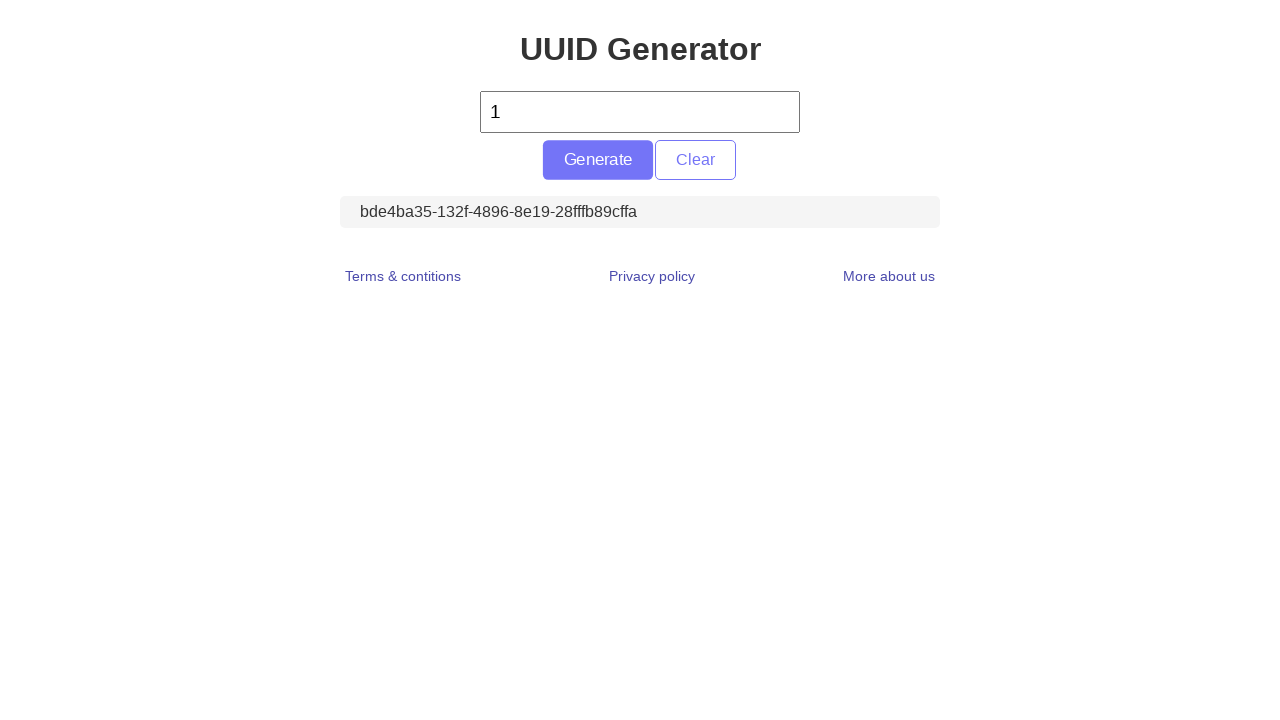

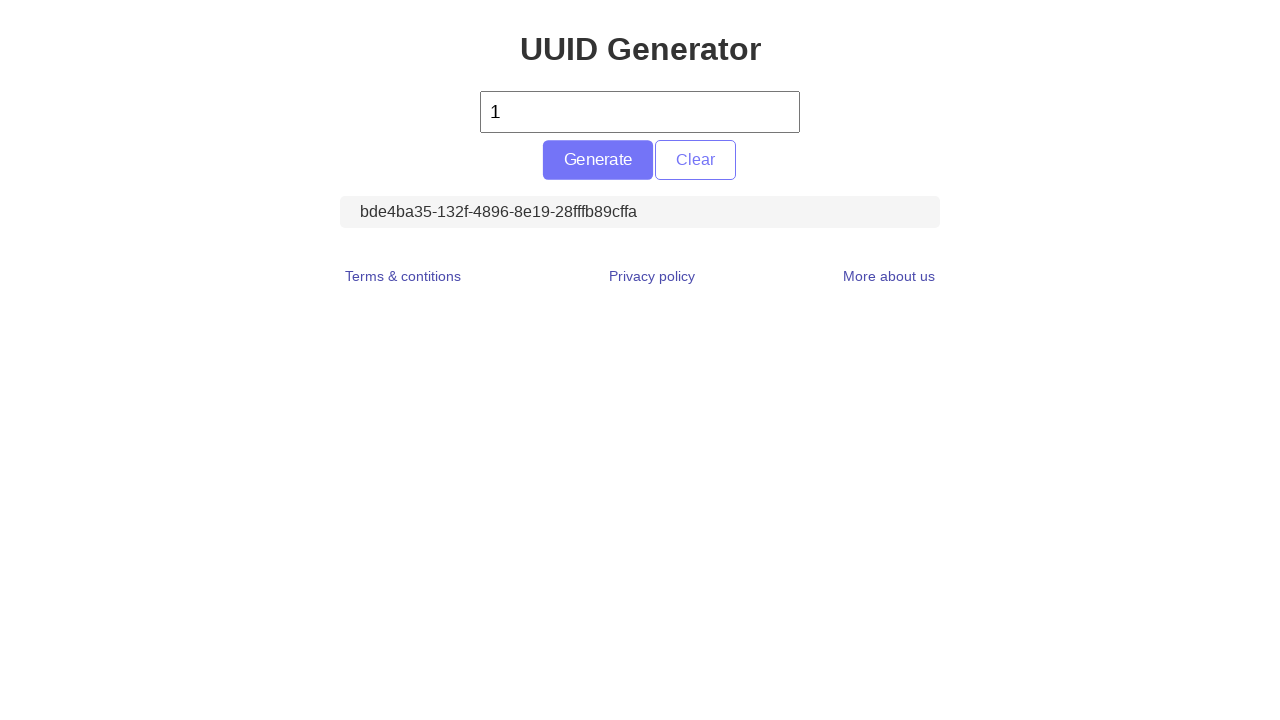